Tests user registration flow by clicking the register link and filling out the registration form with user details including name, email, occupation, password, gender, and phone number.

Starting URL: https://rahulshettyacademy.com/client

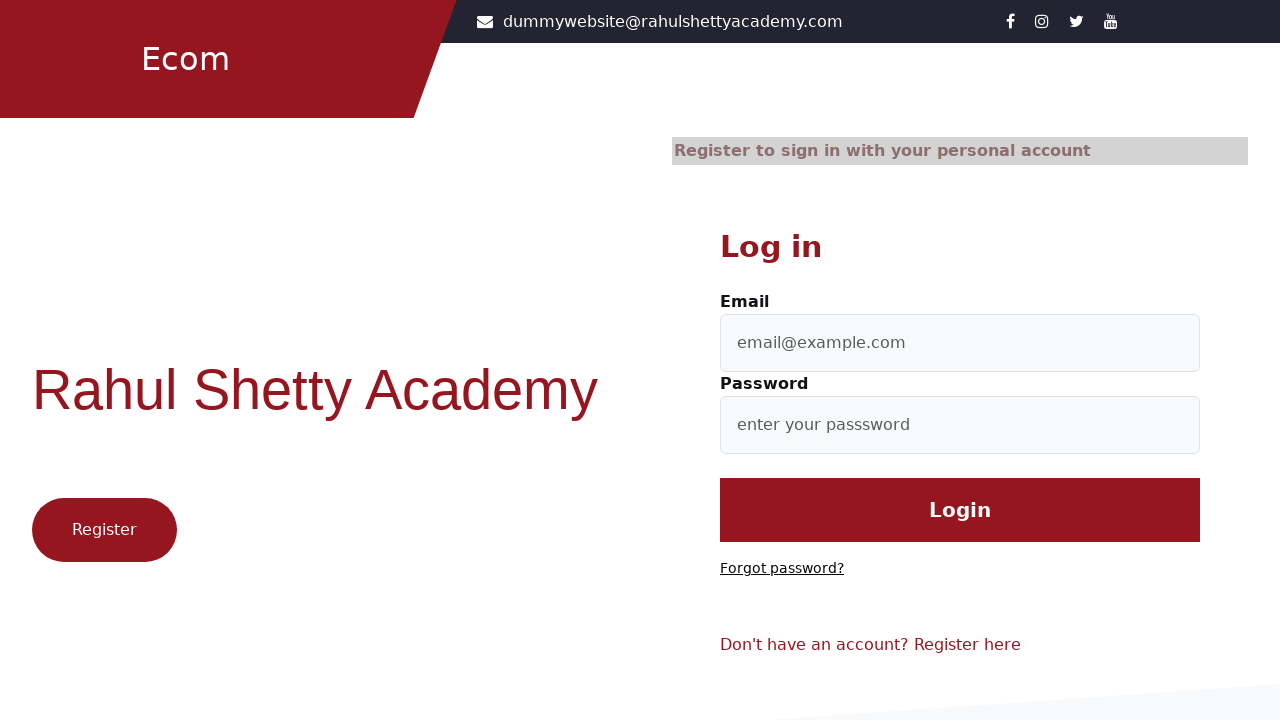

Clicked register link at (968, 645) on .text-reset
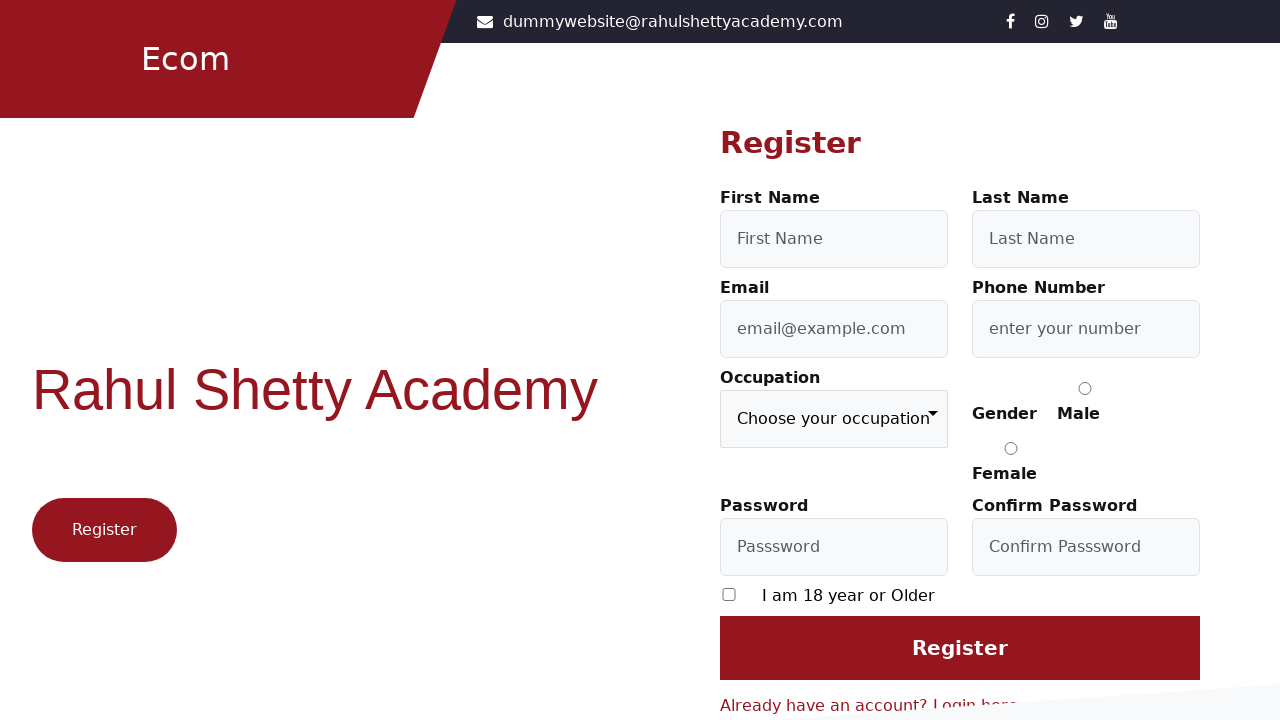

Filled first name field with 'JohnTest' on #firstName
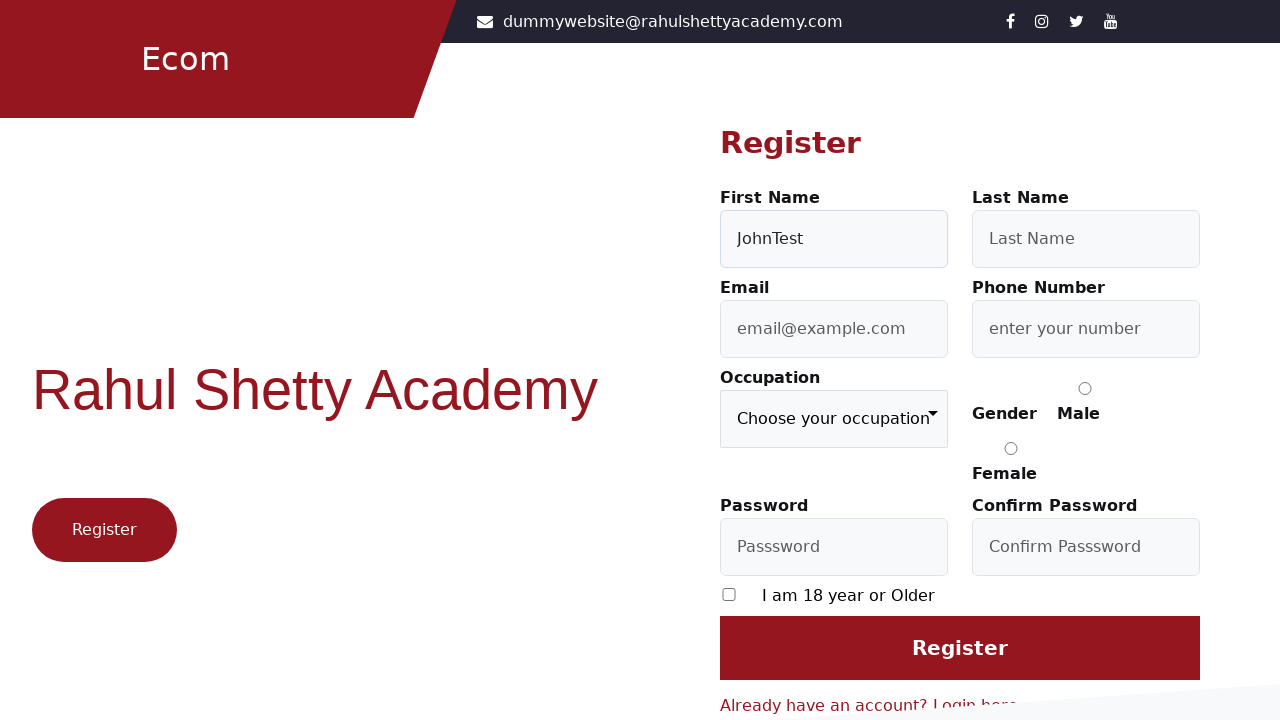

Filled last name field with 'DoeQA' on #lastName
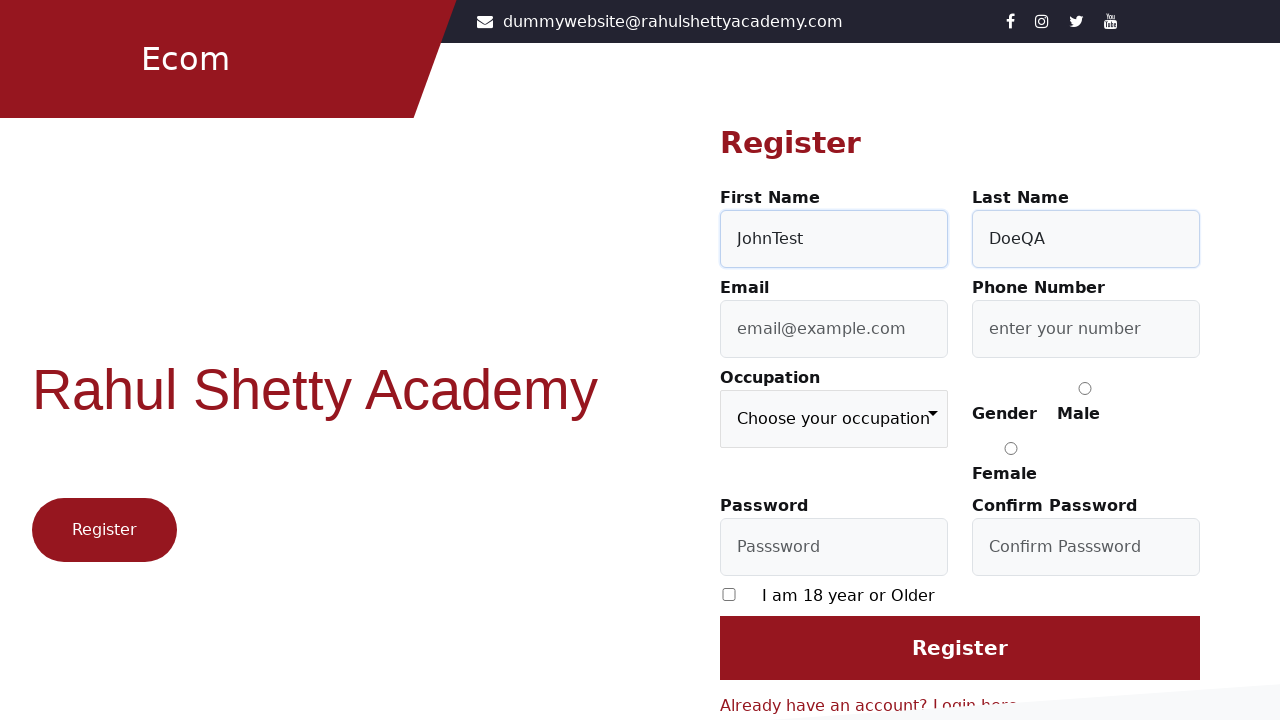

Filled email field with 'johndoe_test2024@yopmail.com' on #userEmail
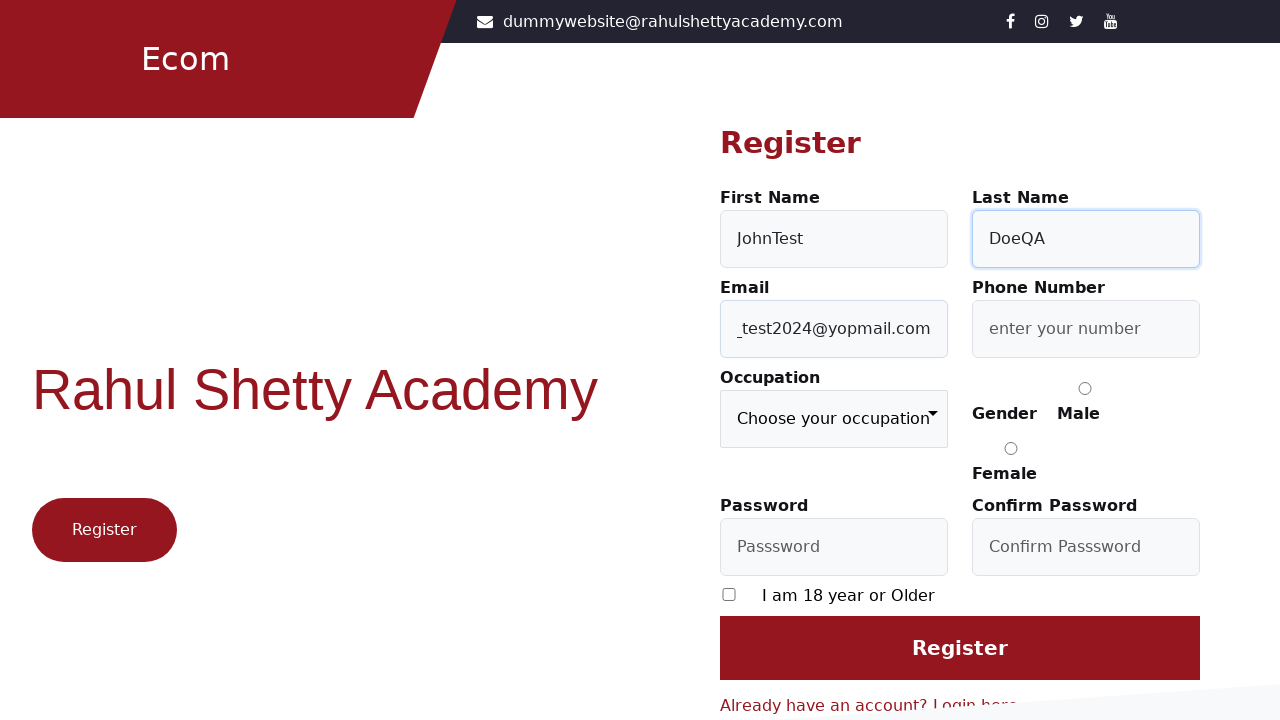

Selected 'Student' from occupation dropdown on select.custom-select
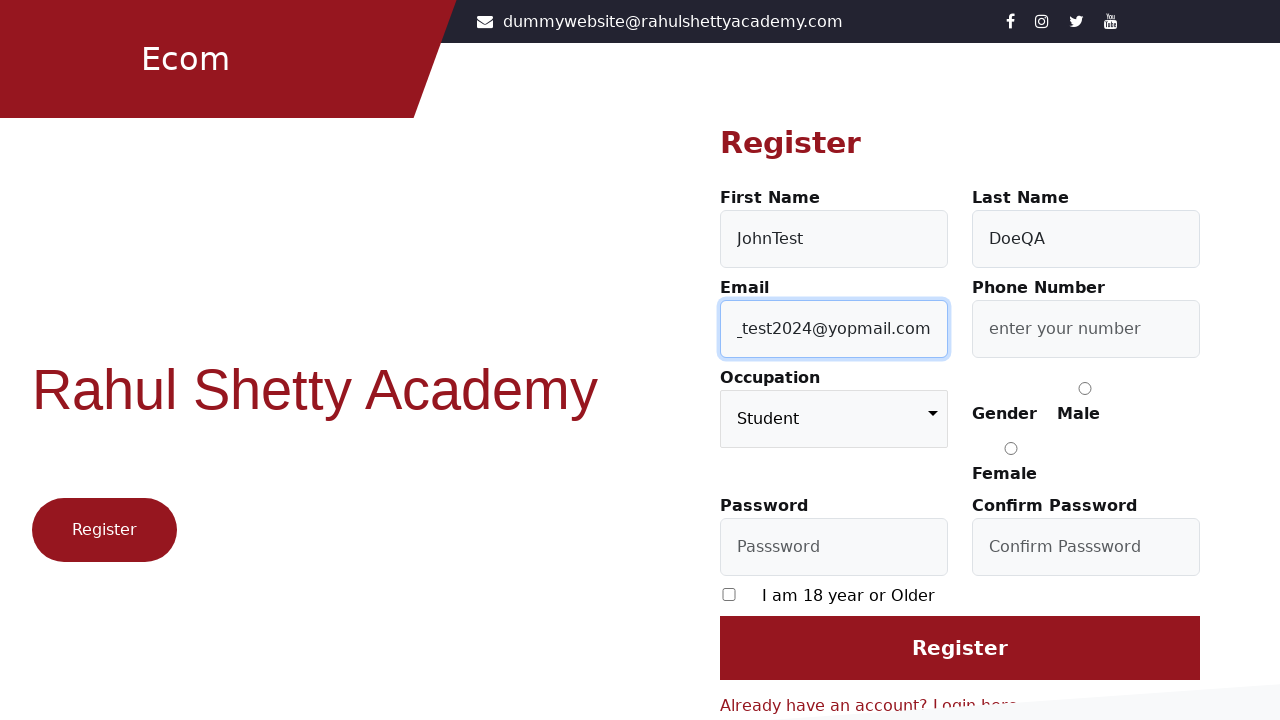

Filled password field with 'SecurePass@456' on #userPassword
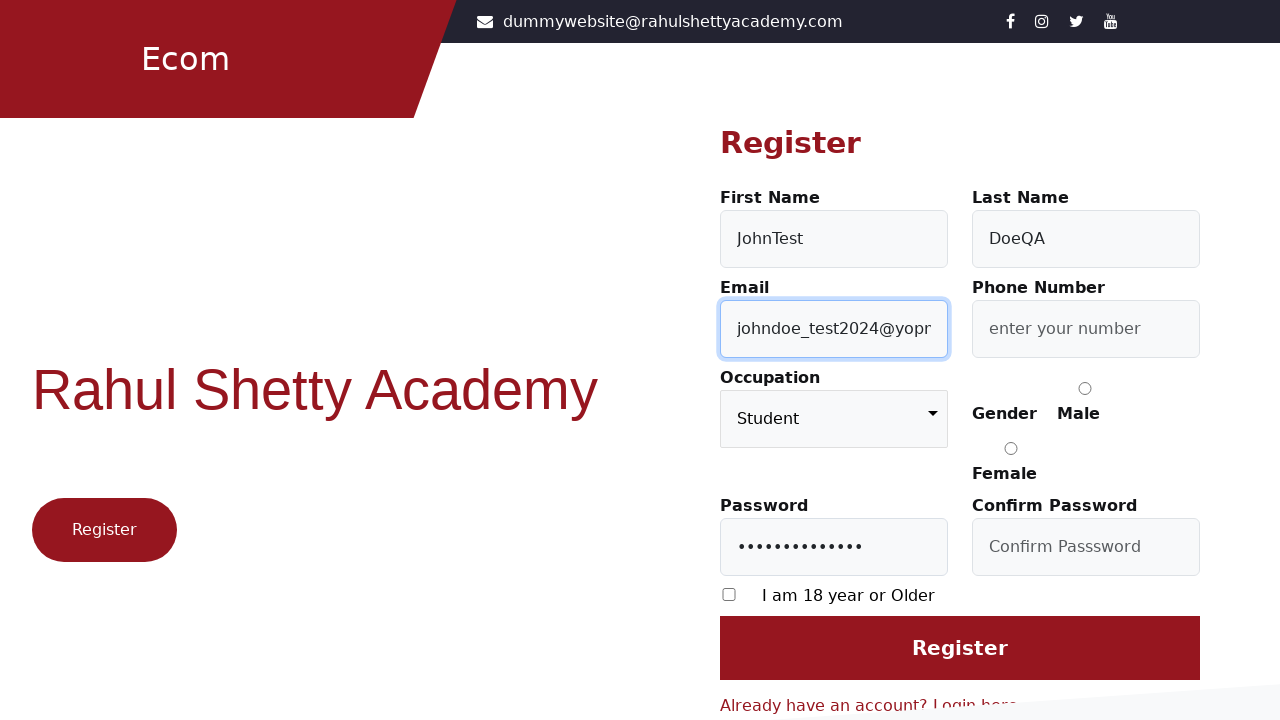

Selected 'Male' gender option at (1085, 388) on [value='Male']
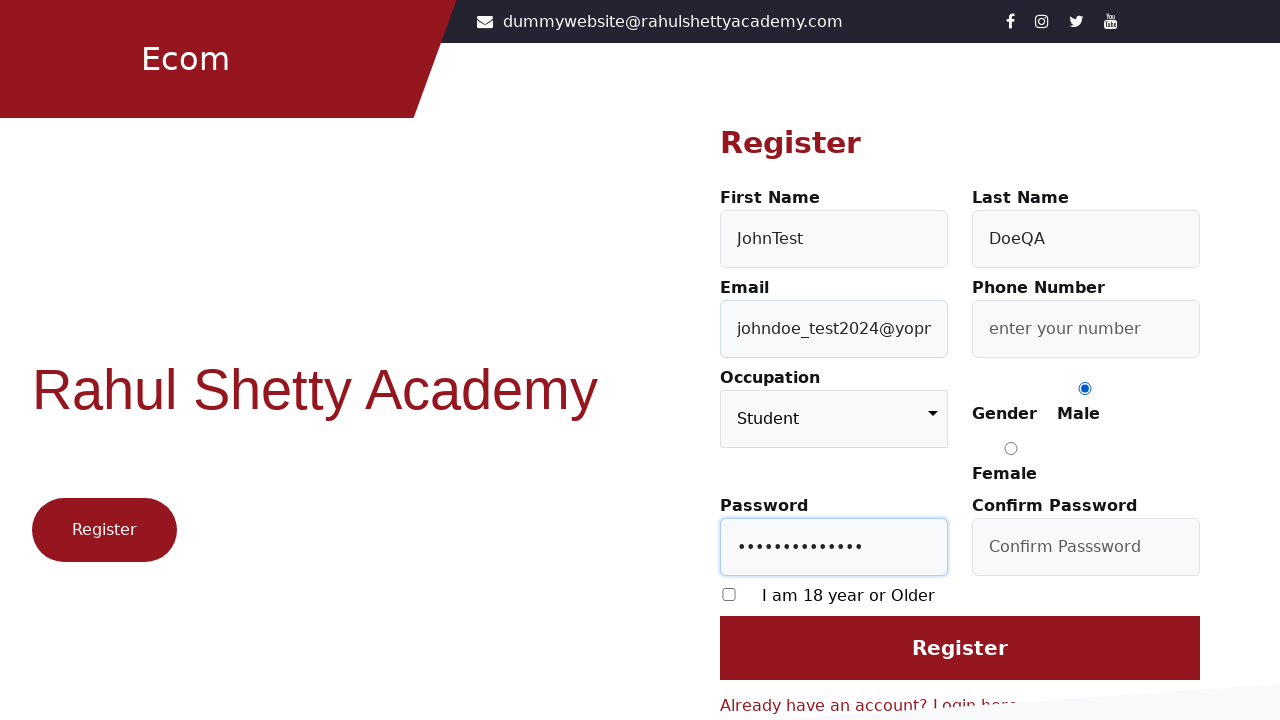

Filled phone number field with '9876543210' on #userMobile
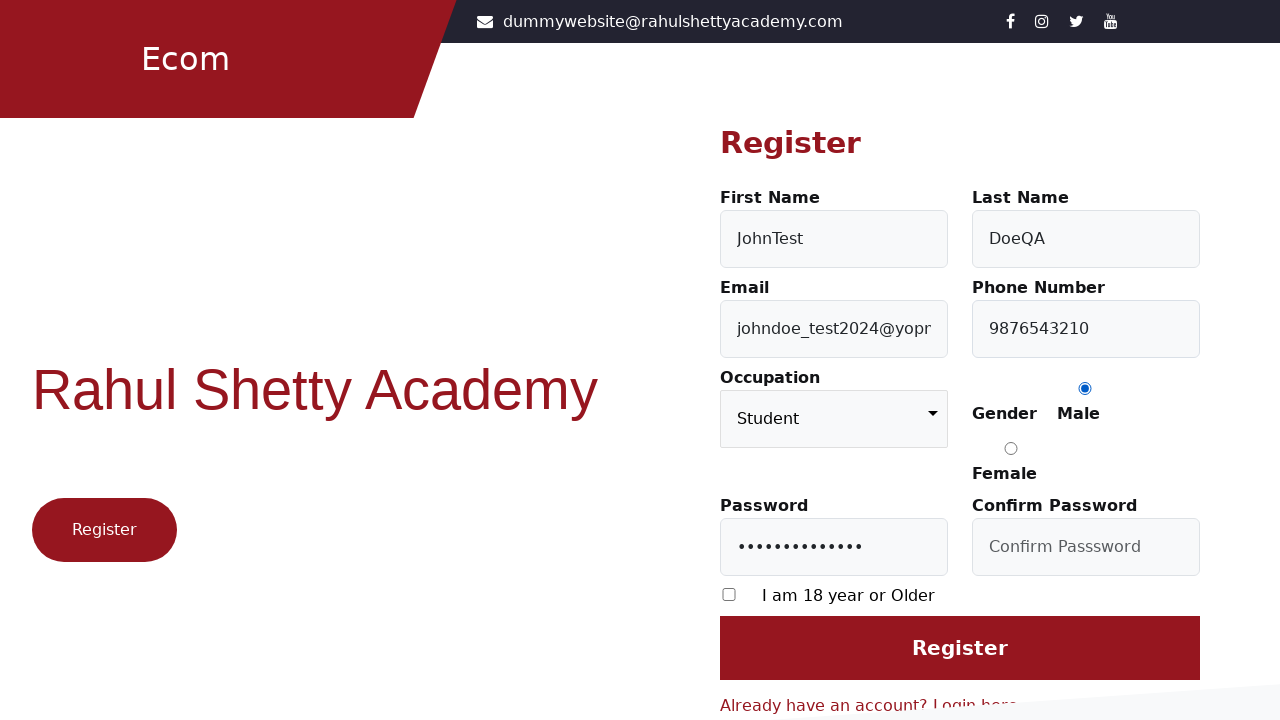

Filled confirm password field with 'SecurePass@456' on #confirmPassword
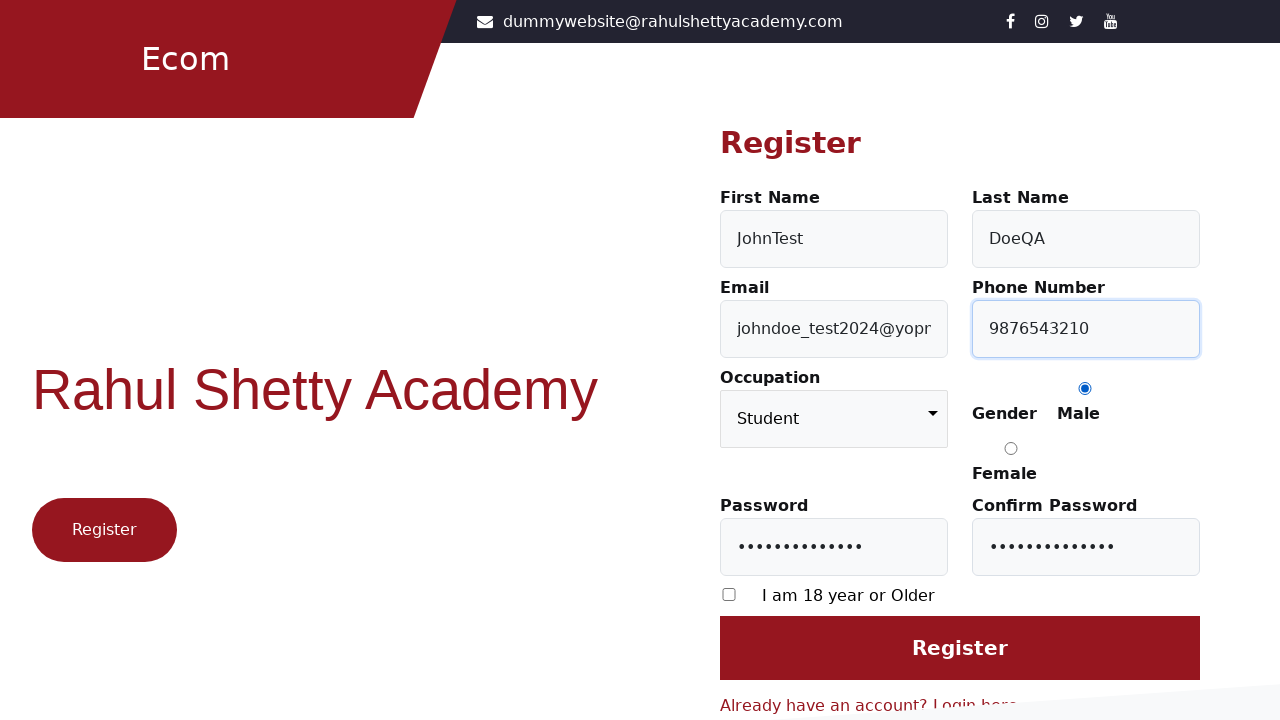

Clicked register button to submit registration form at (960, 648) on #login
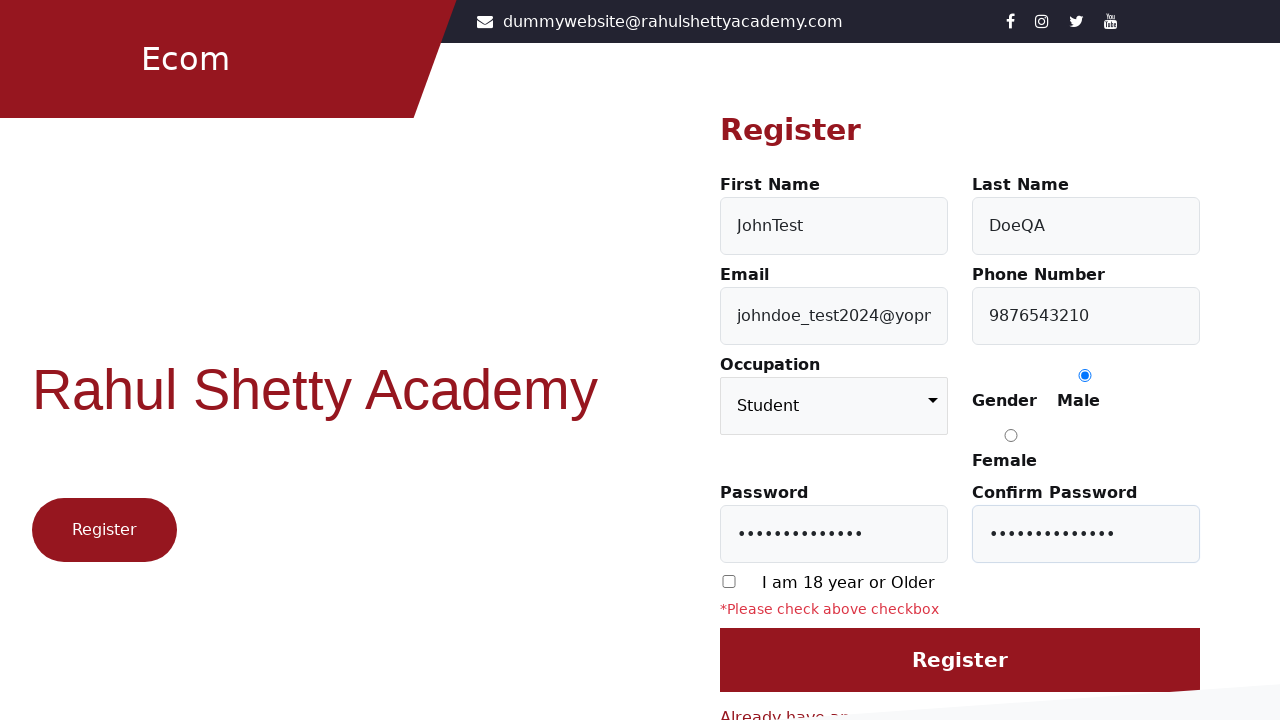

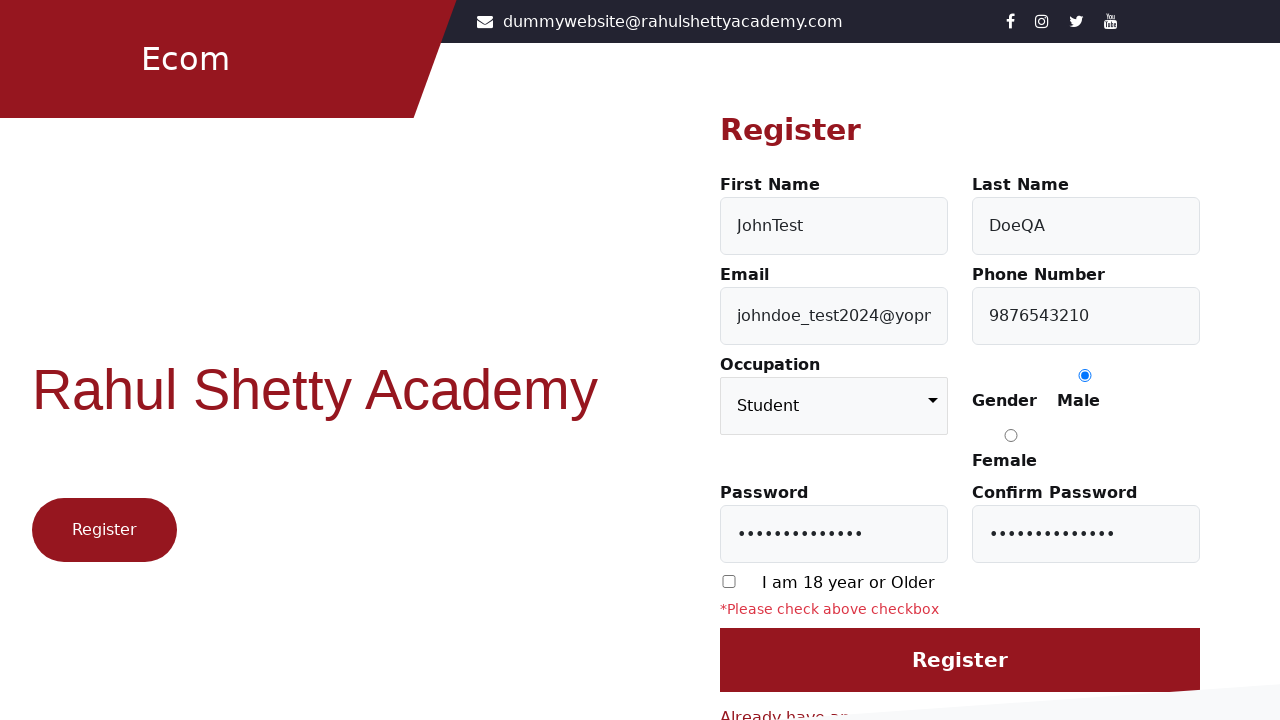